Tests the complete student registration form by filling all fields (name, email, gender, phone, date of birth, subjects, hobbies, picture upload, address, state/city) and verifying the submission modal shows correct data.

Starting URL: https://demoqa.com/automation-practice-form

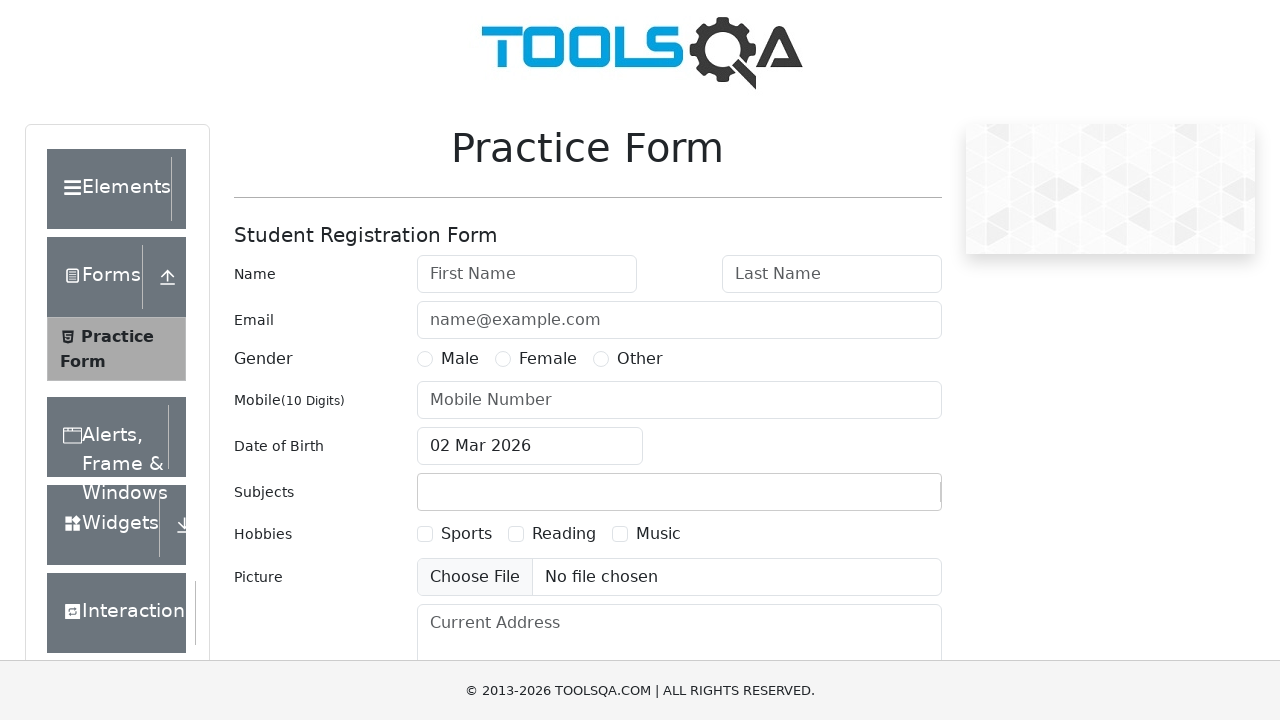

Filled first name field with 'Michael' on #firstName
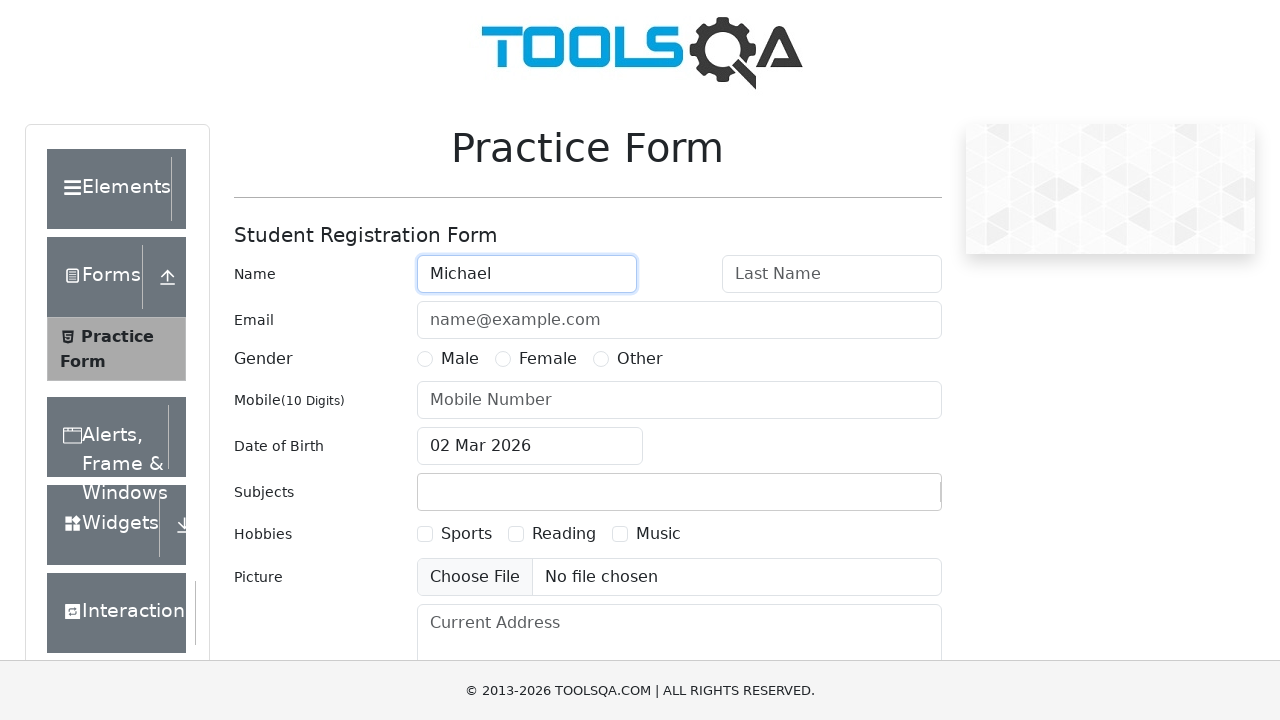

Filled last name field with 'Johnson' on #lastName
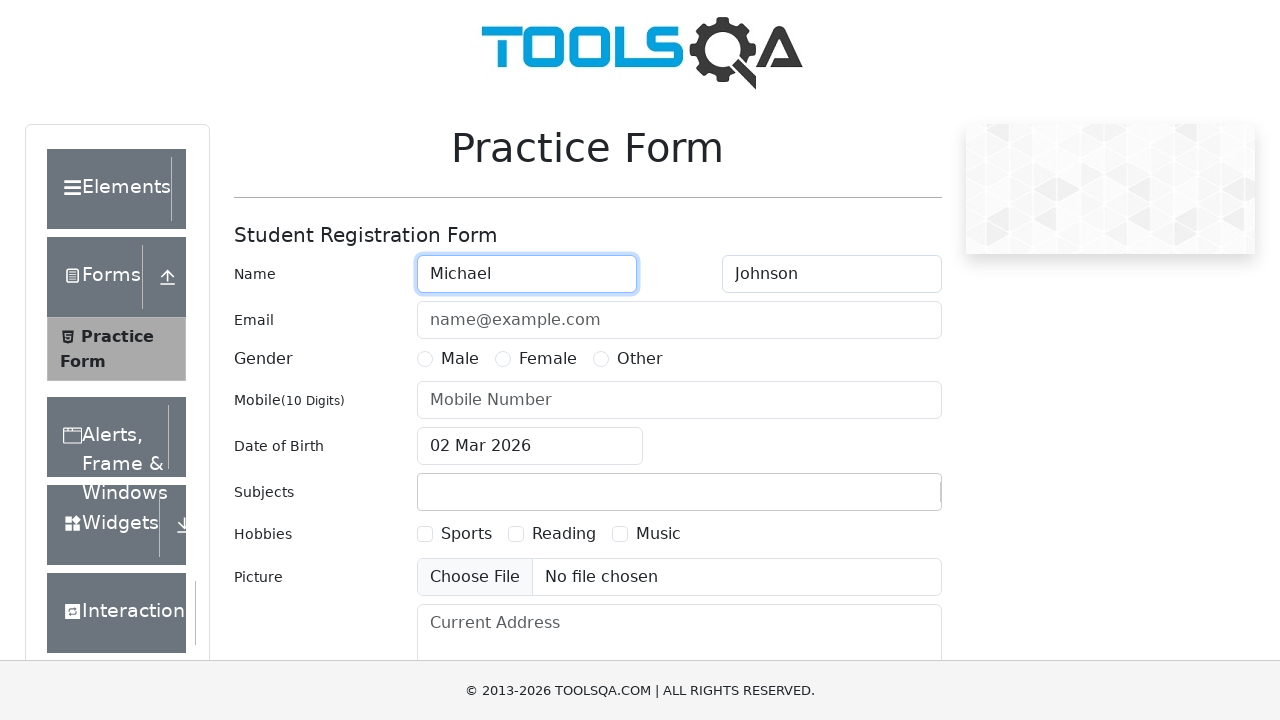

Filled email field with 'michael.johnson@example.com' on #userEmail
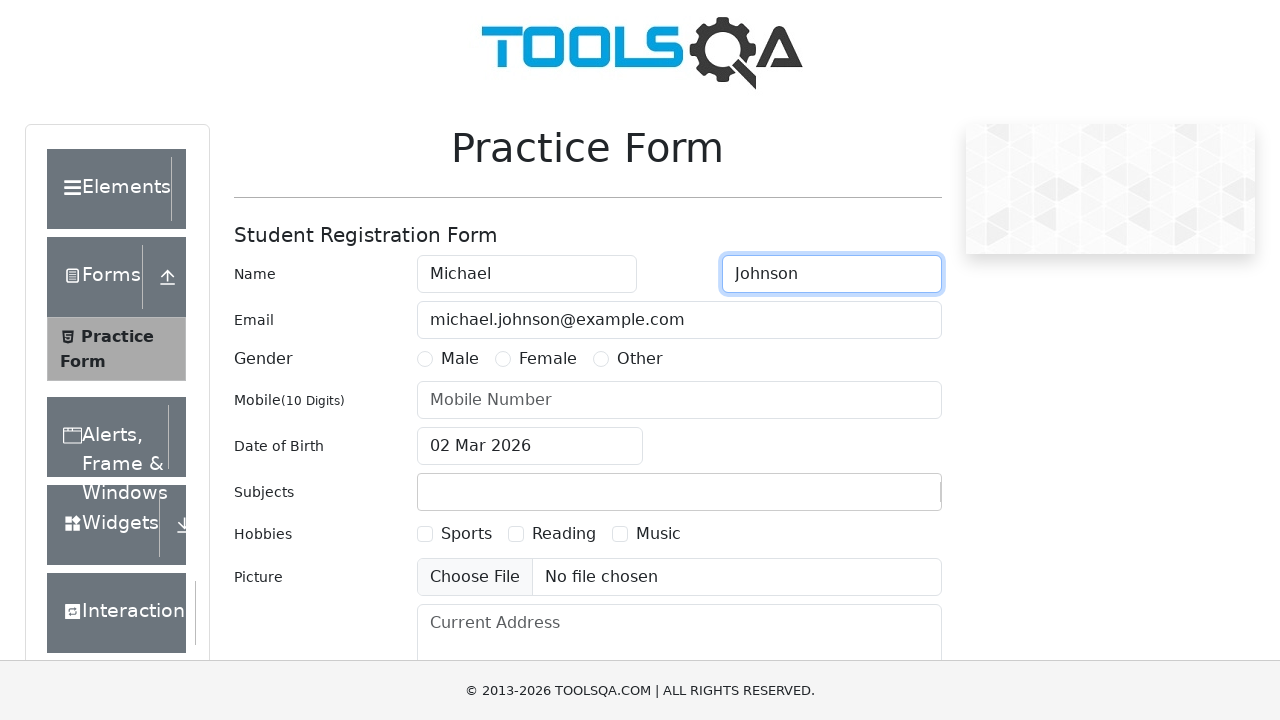

Selected gender: Male at (460, 359) on label[for='gender-radio-1']
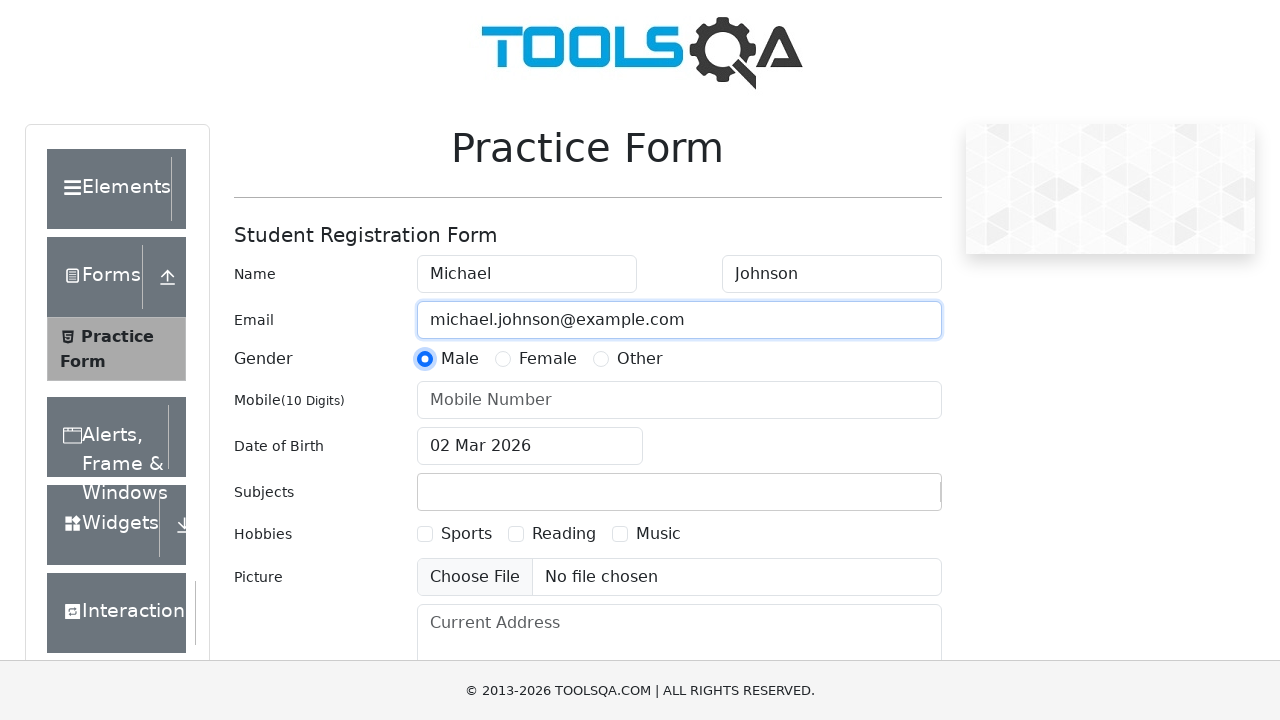

Filled phone number field with '9876543210' on #userNumber
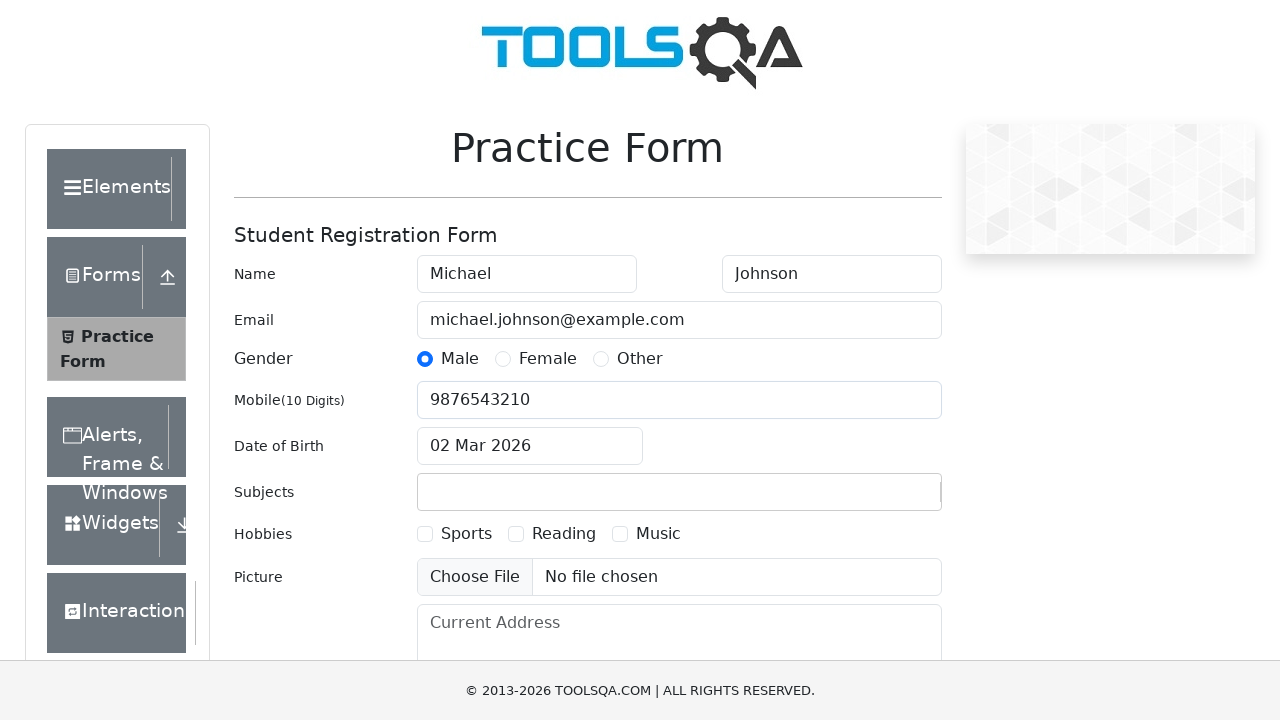

Clicked date of birth input field at (530, 446) on #dateOfBirthInput
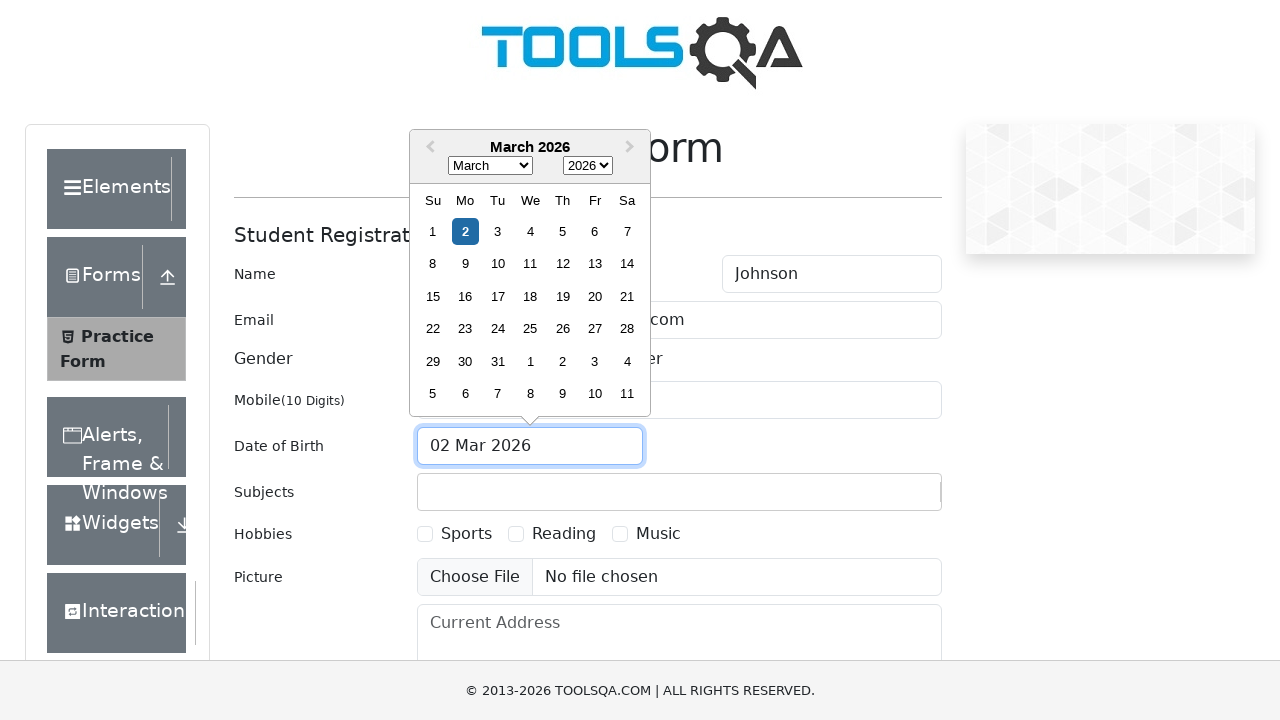

Selected birth month: March on .react-datepicker__month-select
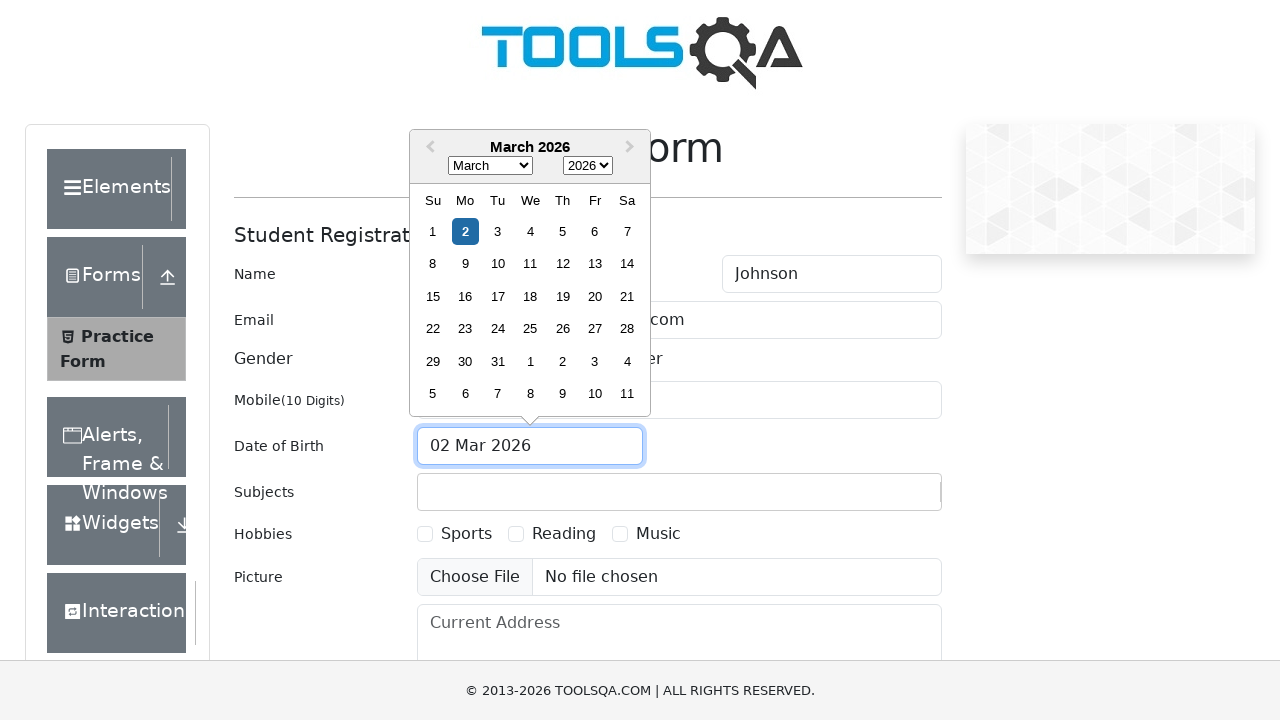

Selected birth year: 1995 on .react-datepicker__year-select
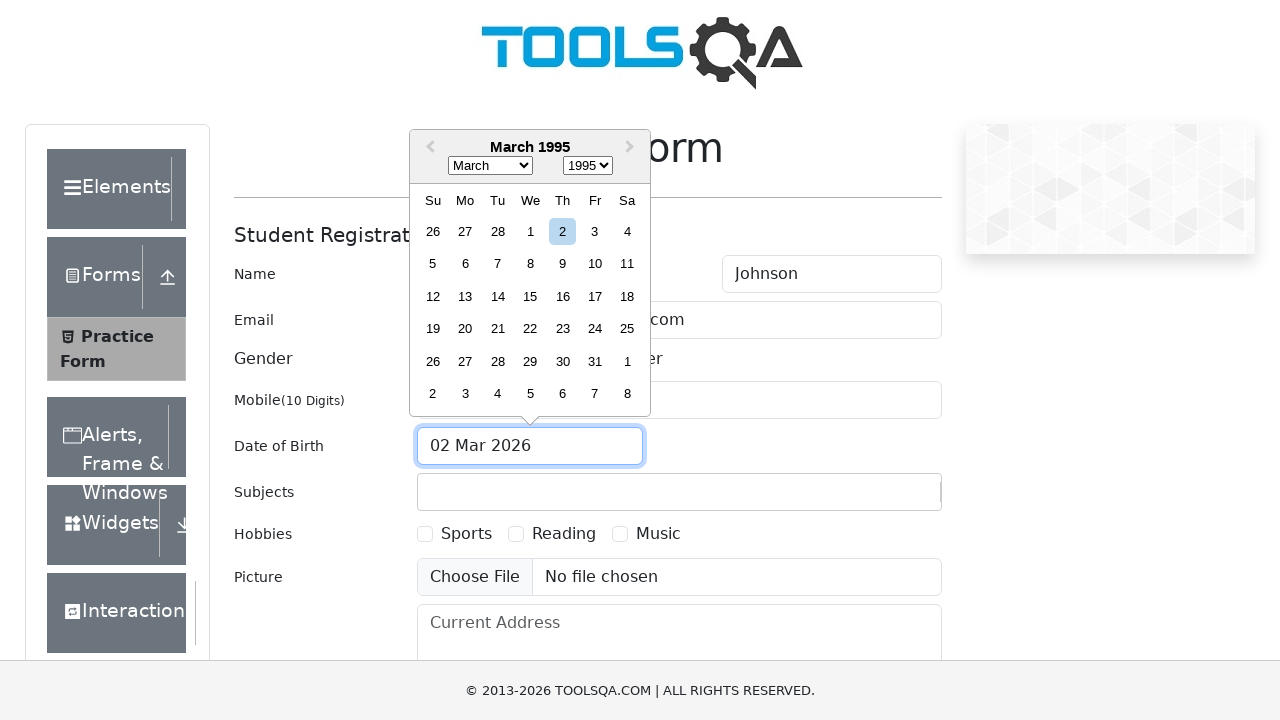

Selected birth day: 15 at (530, 296) on .react-datepicker__day--015:not(.react-datepicker__day--outside-month)
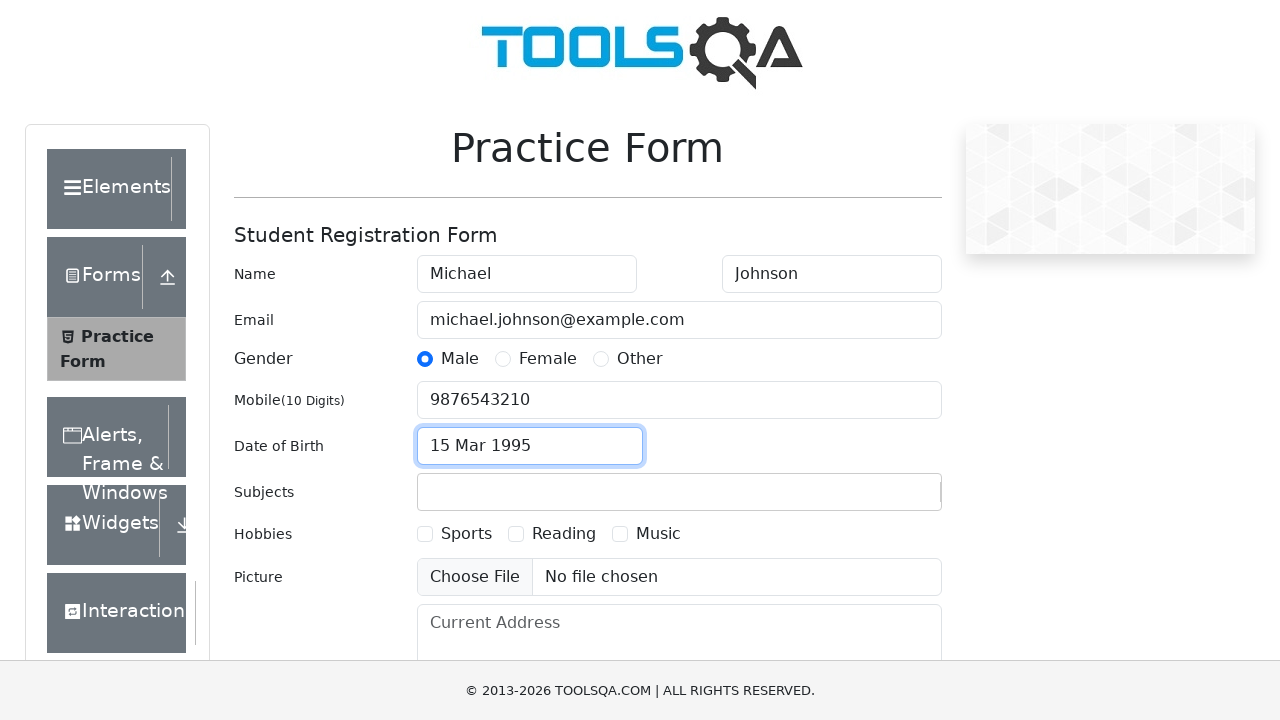

Filled subjects input with 'History' on #subjectsInput
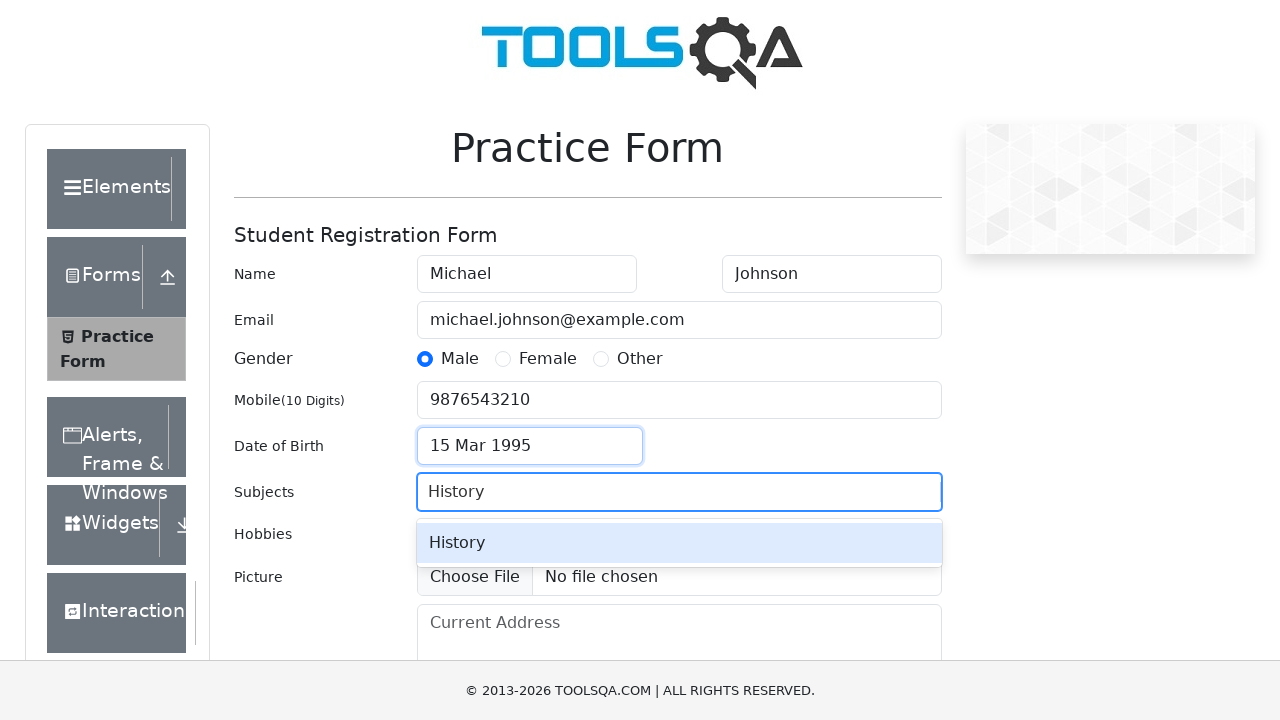

Pressed Enter to confirm subject selection
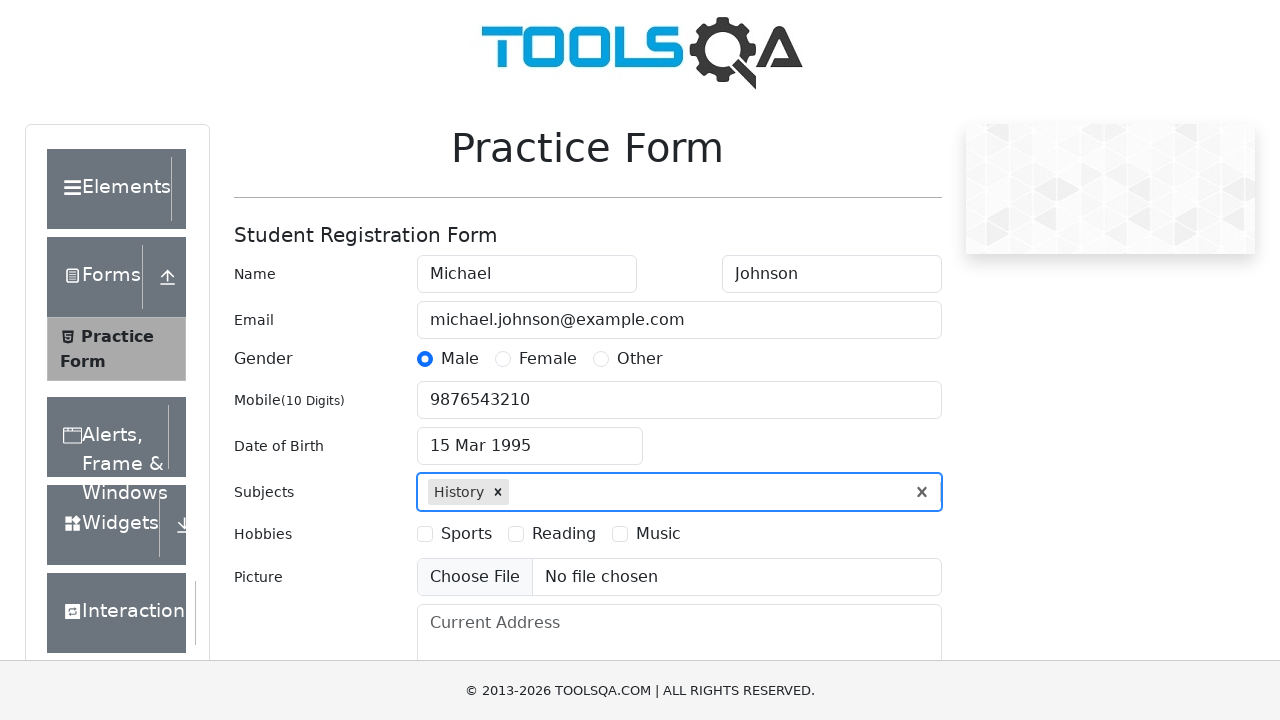

Selected hobby: Sports at (466, 534) on label[for='hobbies-checkbox-1']
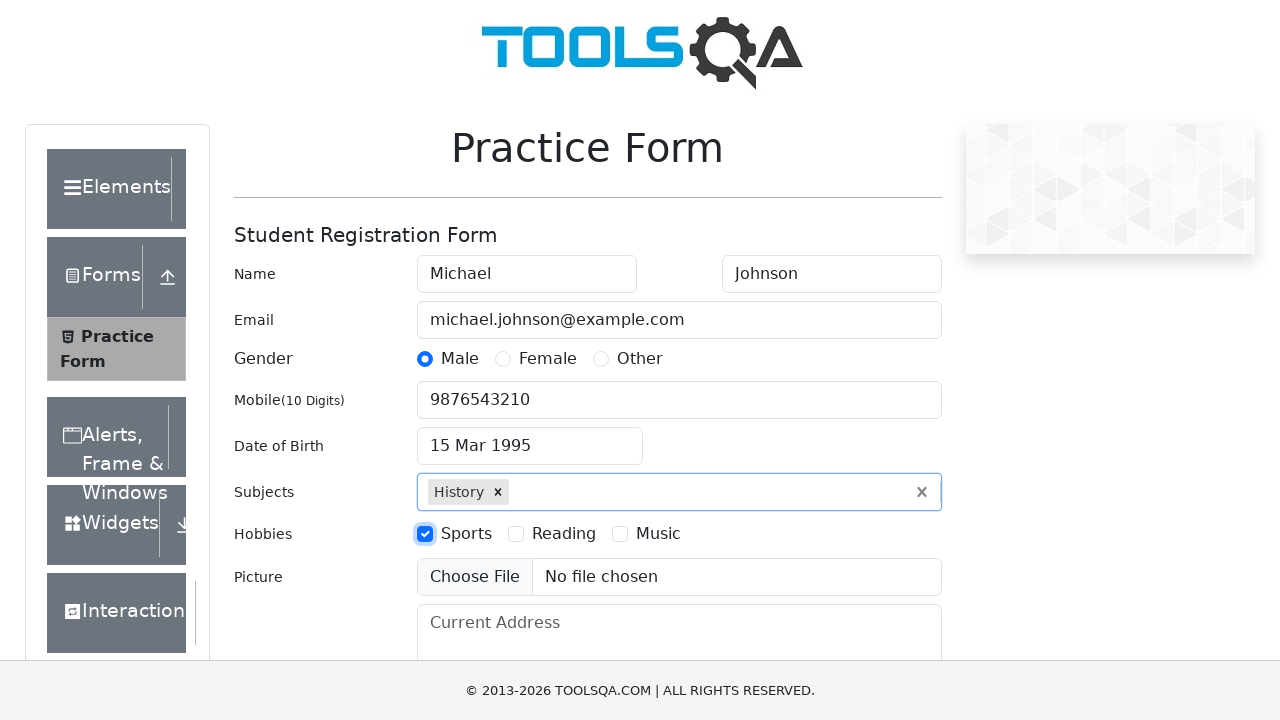

Filled address field with '742 Evergreen Terrace, Springfield' on #currentAddress
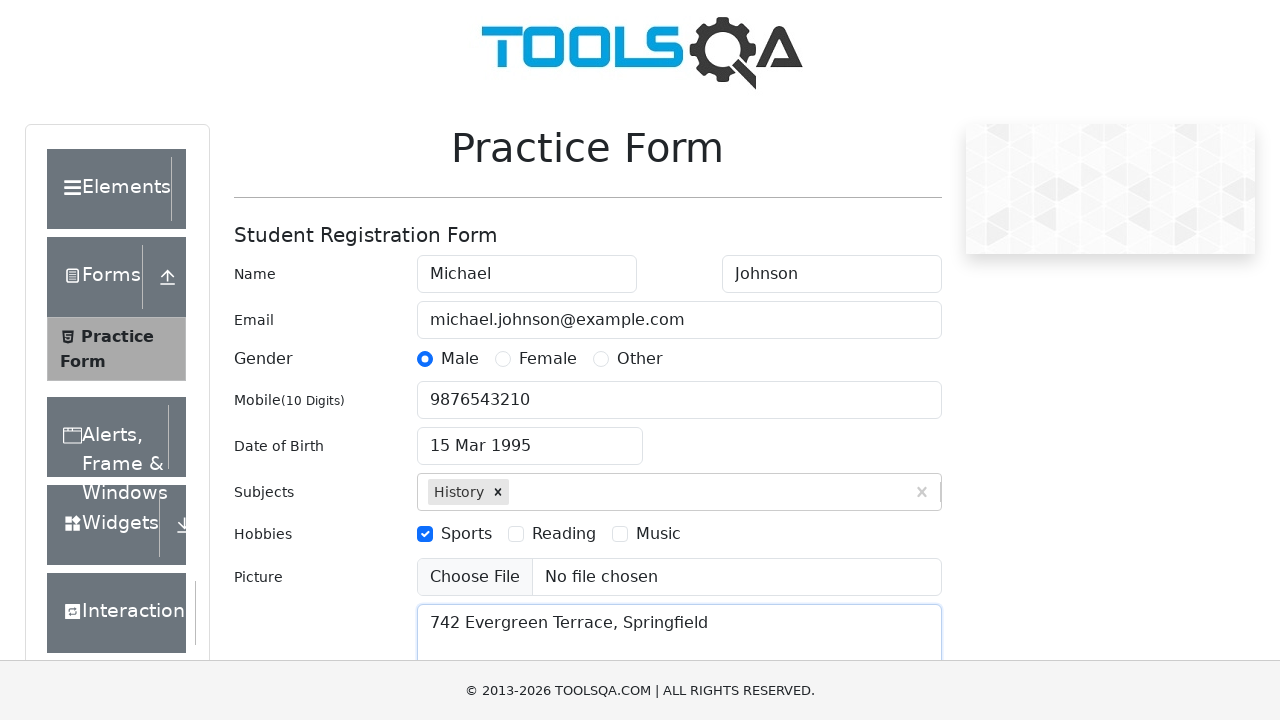

Clicked state dropdown at (527, 437) on #state
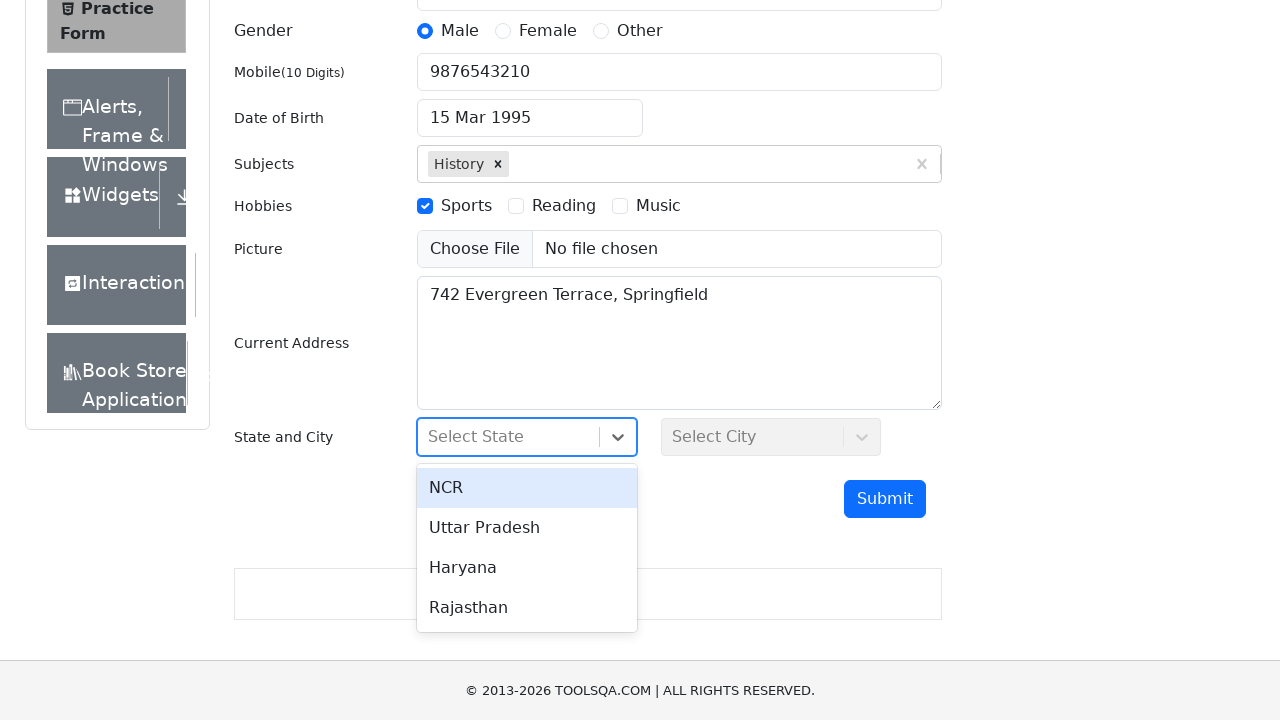

Selected state: NCR at (527, 488) on //div[contains(@class, 'css-') and text()='NCR']
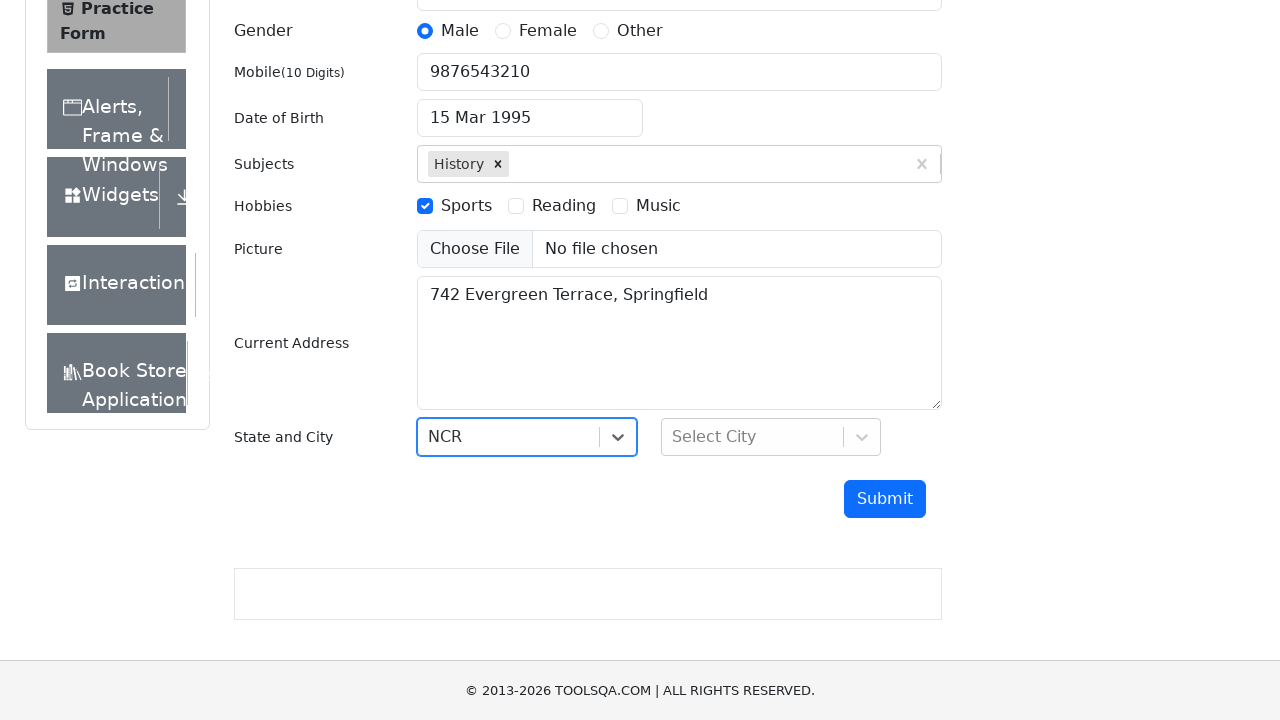

Clicked city dropdown at (771, 437) on #city
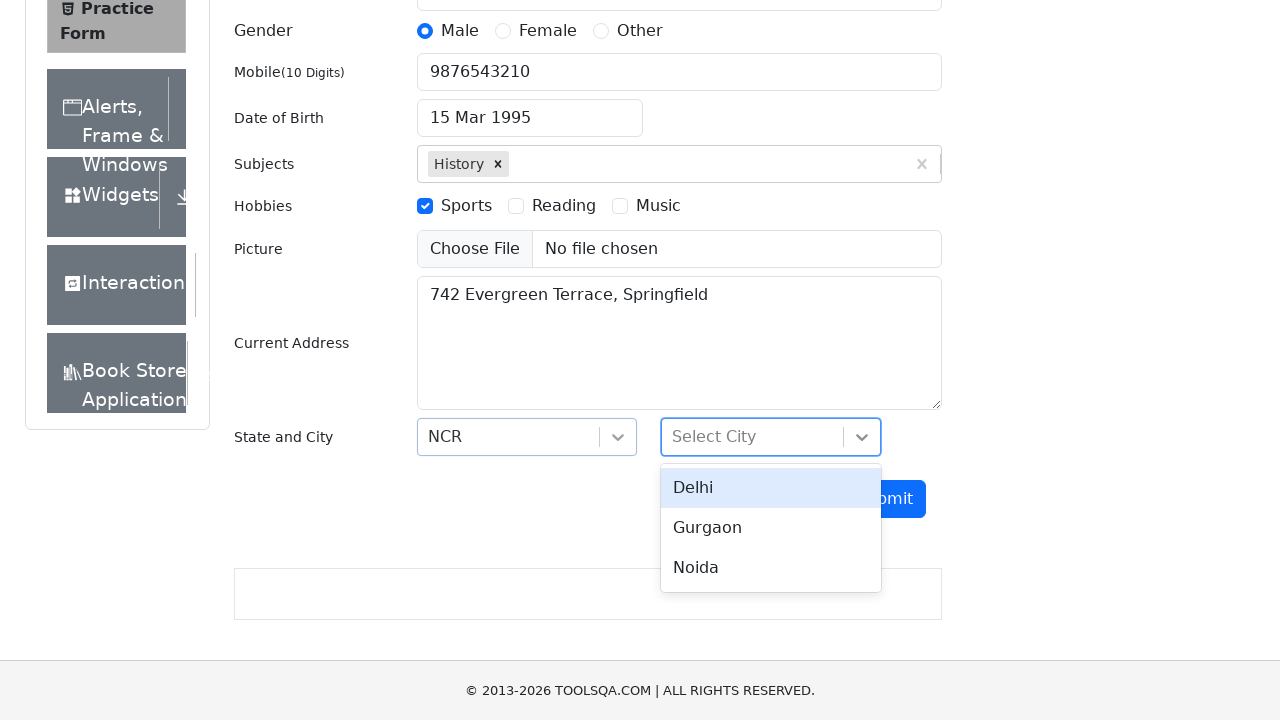

Selected city: Delhi at (771, 488) on //div[contains(@class, 'css-') and text()='Delhi']
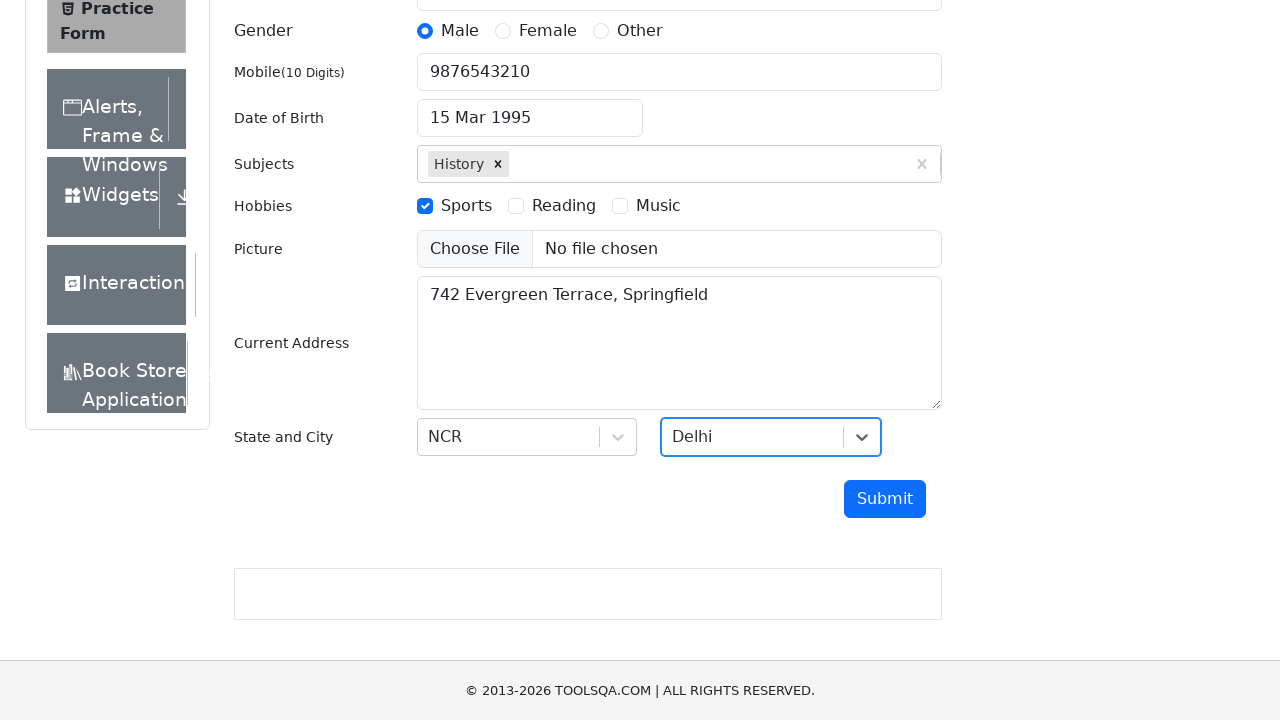

Clicked submit button to submit registration form at (885, 499) on #submit
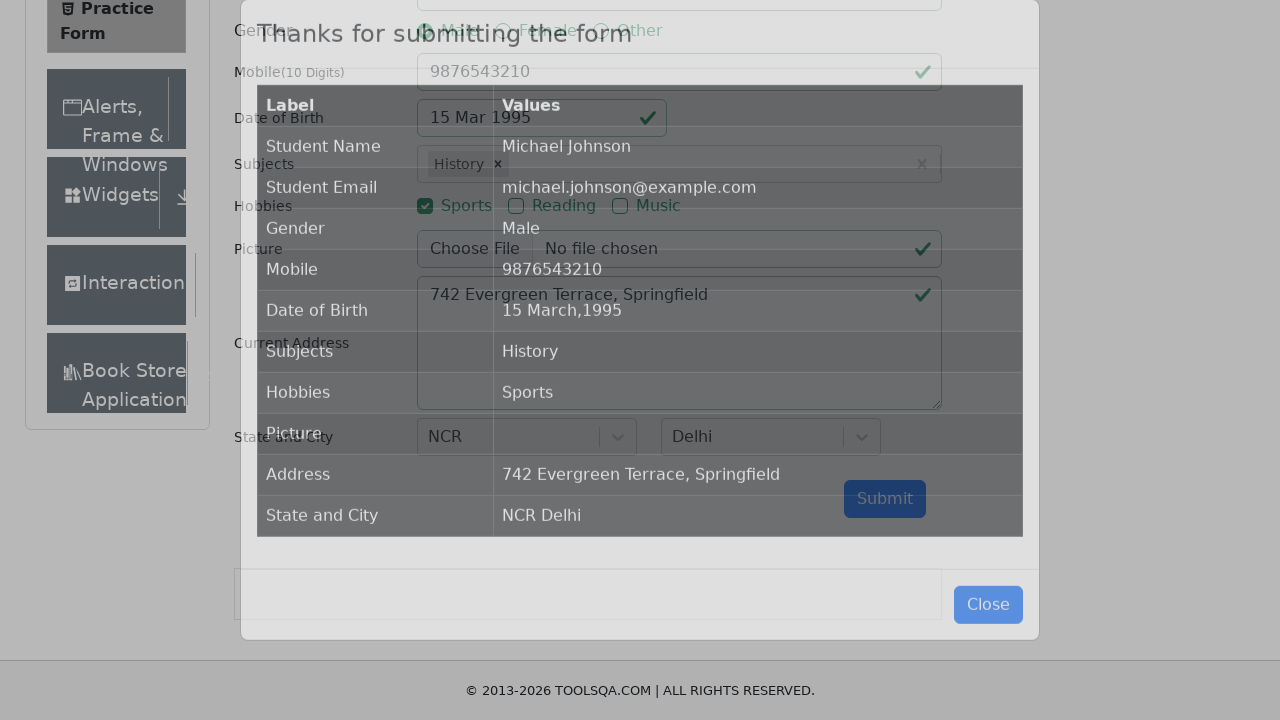

Submission modal appeared and loaded successfully
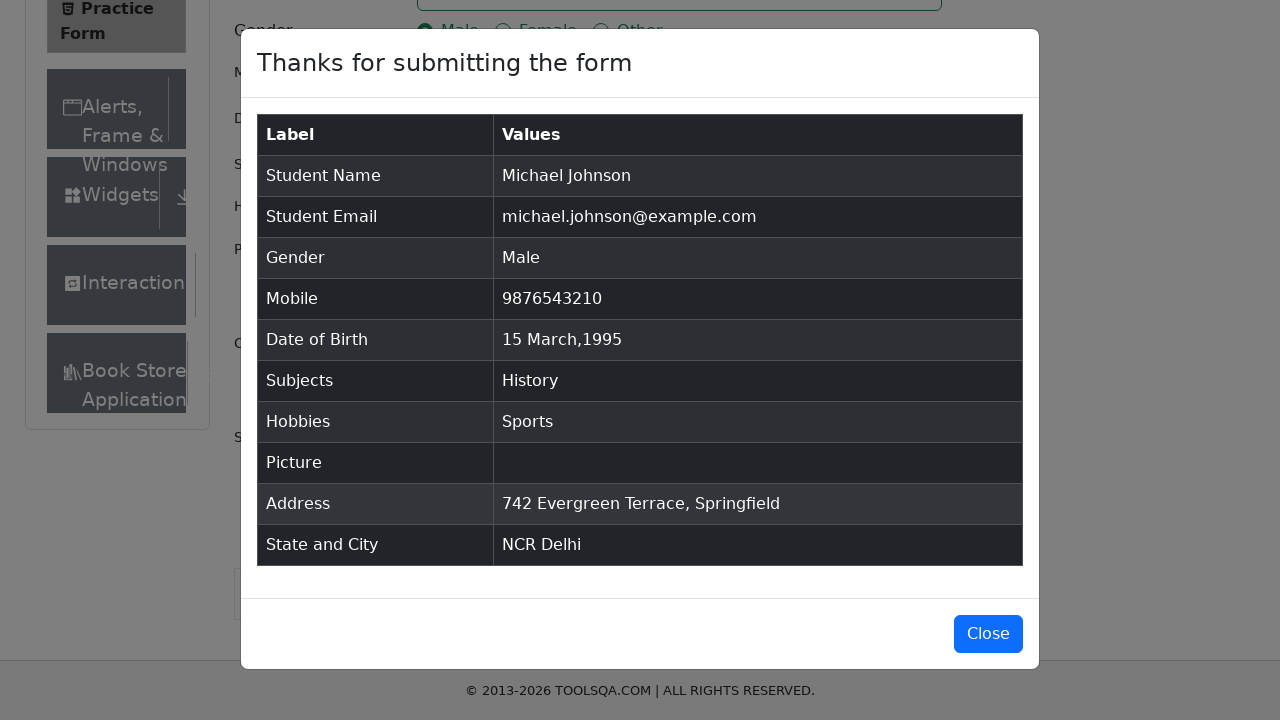

Verified 'Thanks for submitting the form' message displayed in modal
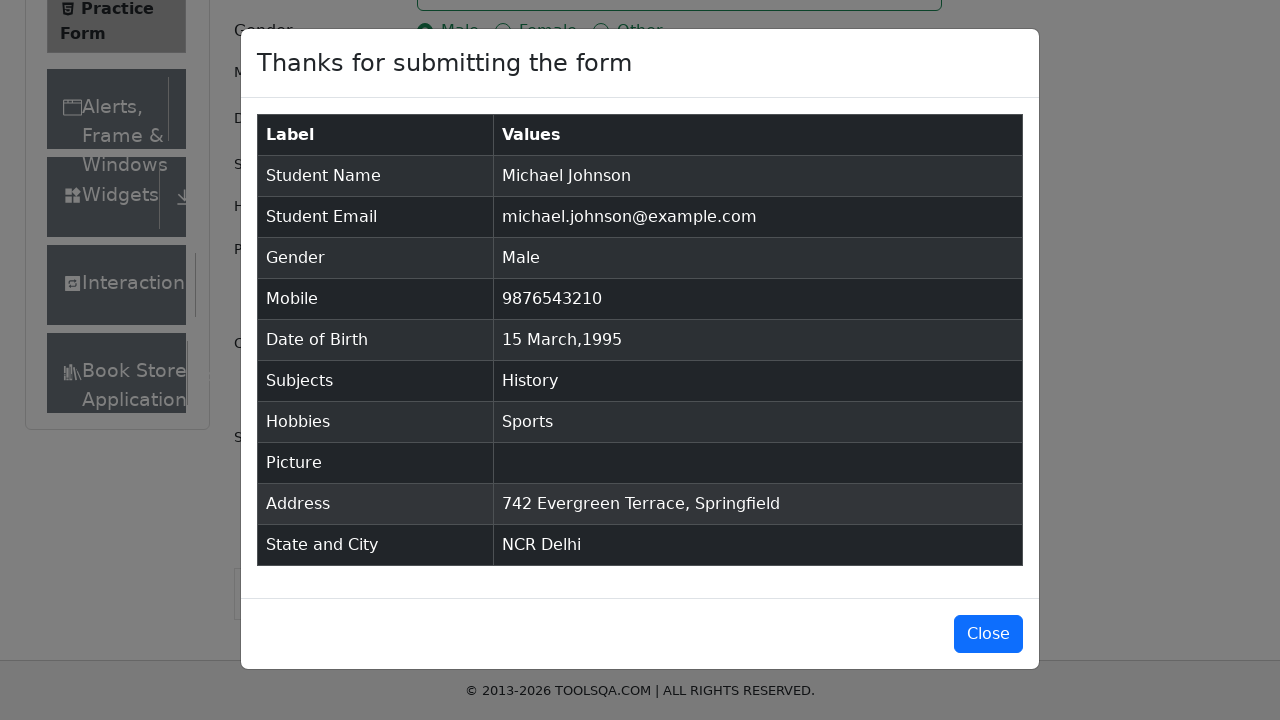

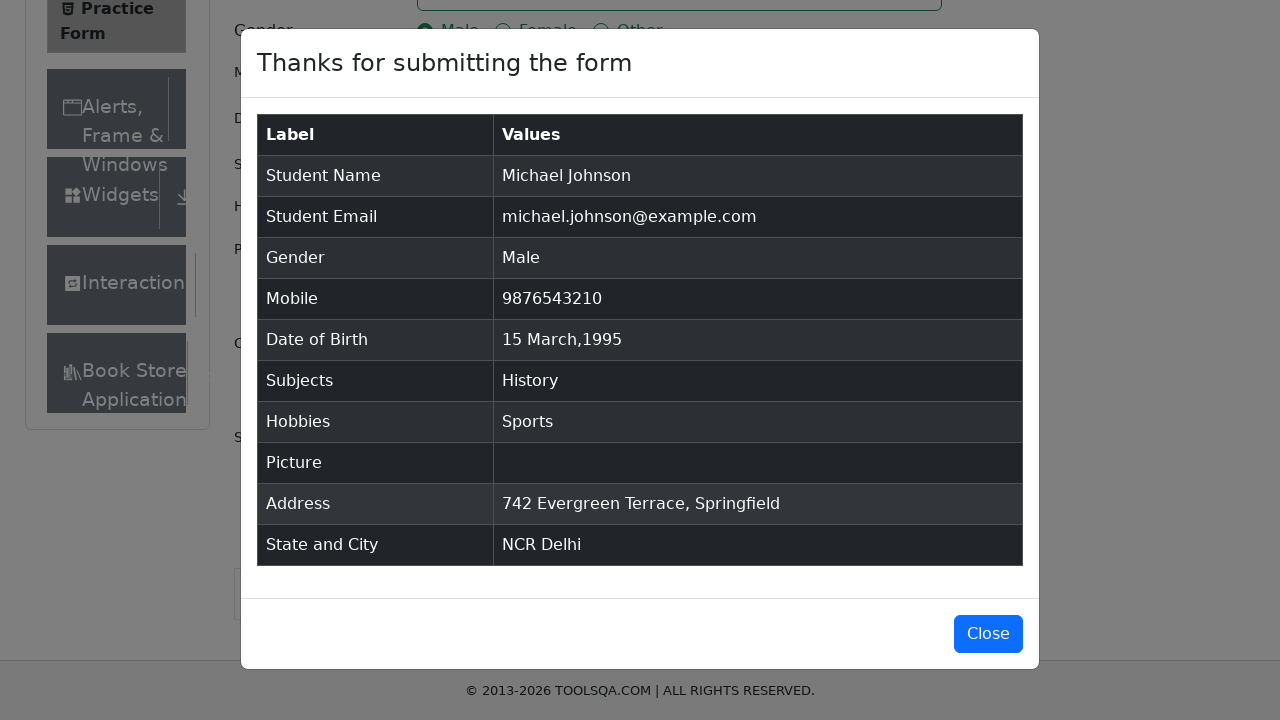